Tests frame handling by switching to an iframe and filling form fields within it

Starting URL: https://www.hyrtutorials.com/p/frames-practice.html

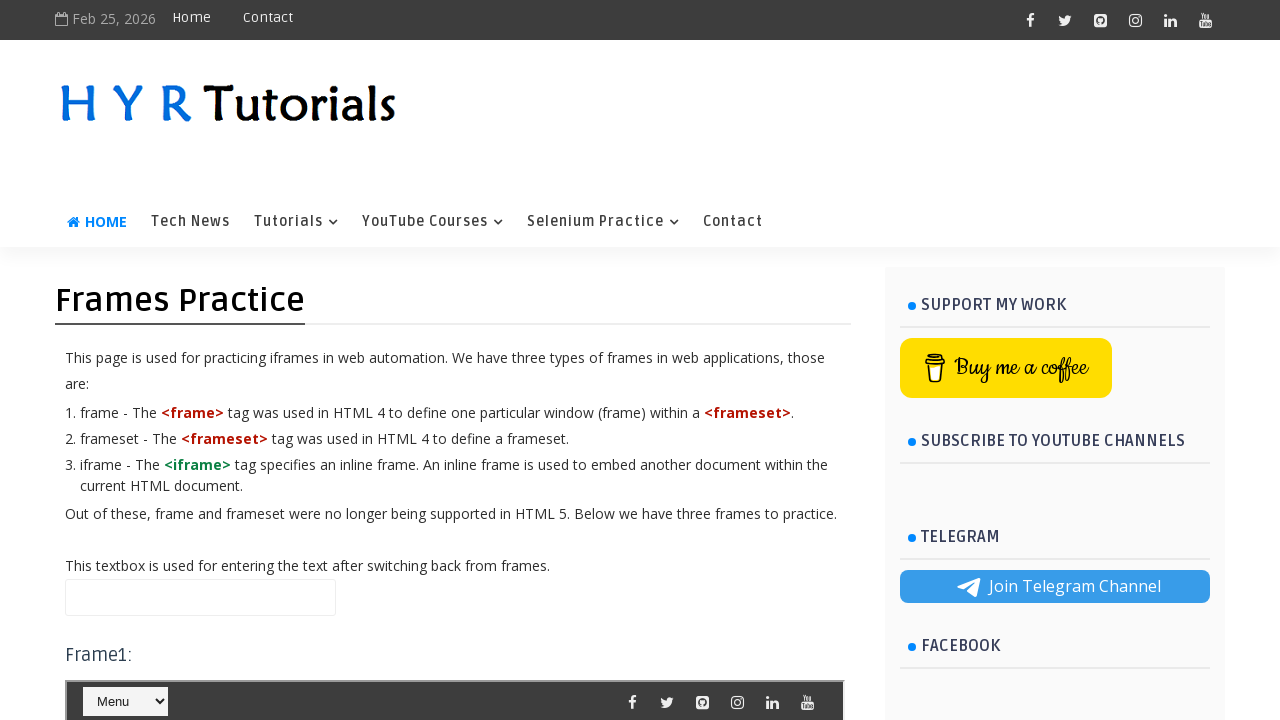

Located iframe with id 'frm2'
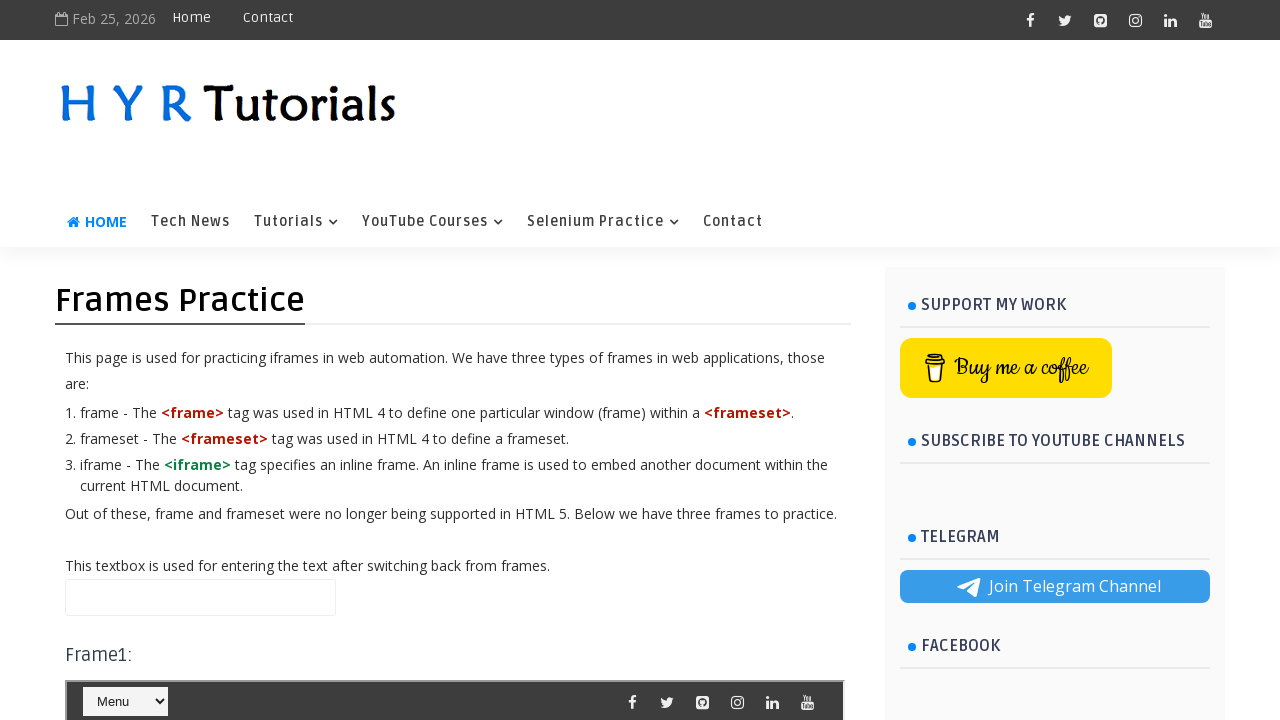

Filled first name field with 'arturo' in iframe on #frm2 >> internal:control=enter-frame >> #firstName
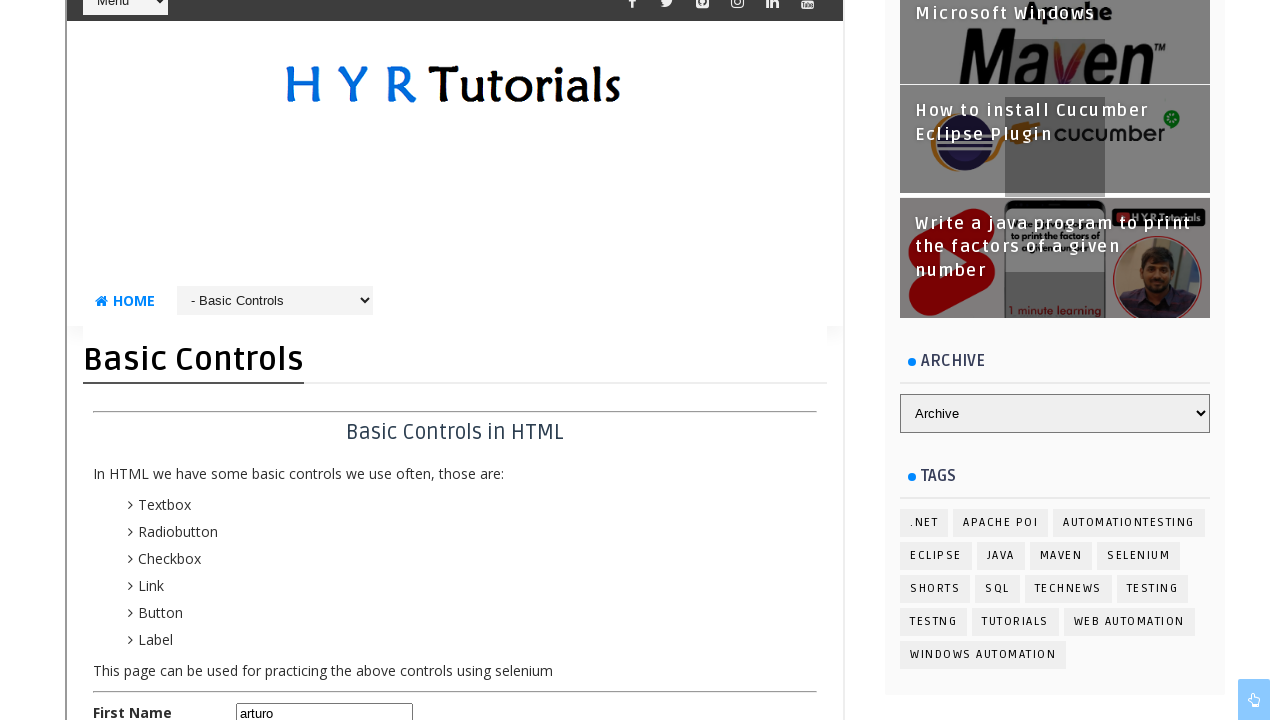

Filled last name field with 'shelby' in iframe on #frm2 >> internal:control=enter-frame >> #lastName
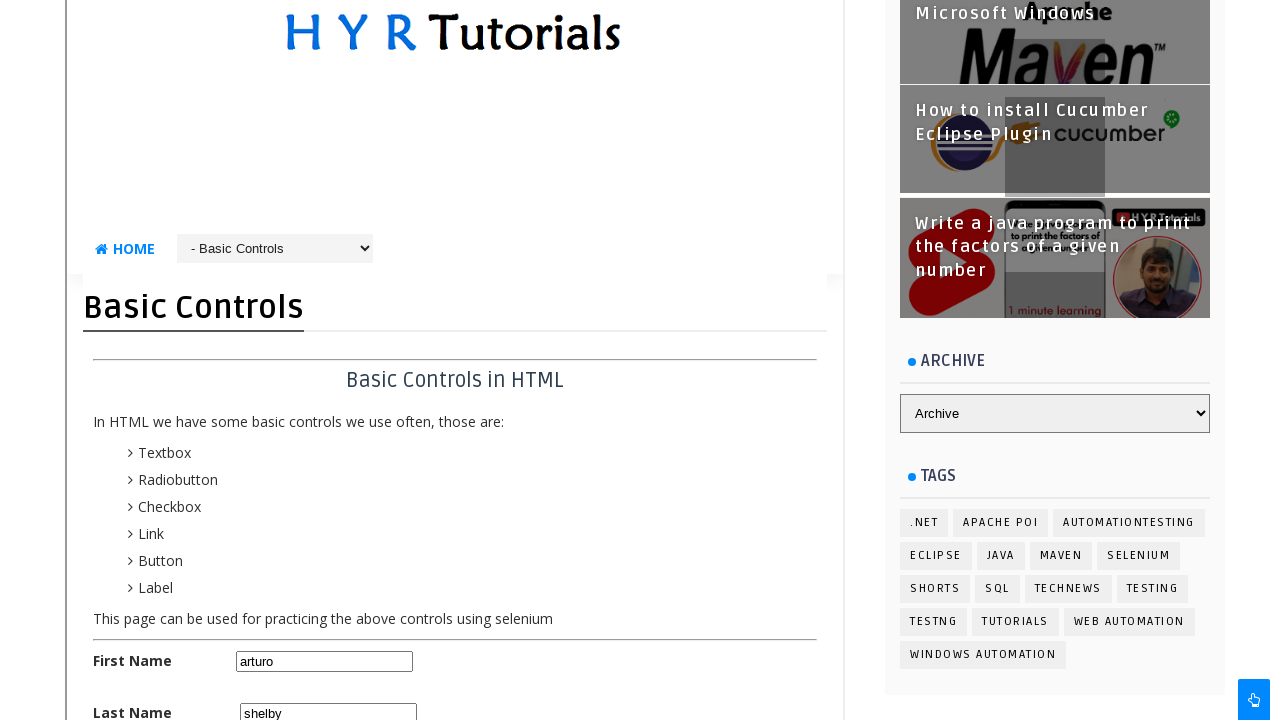

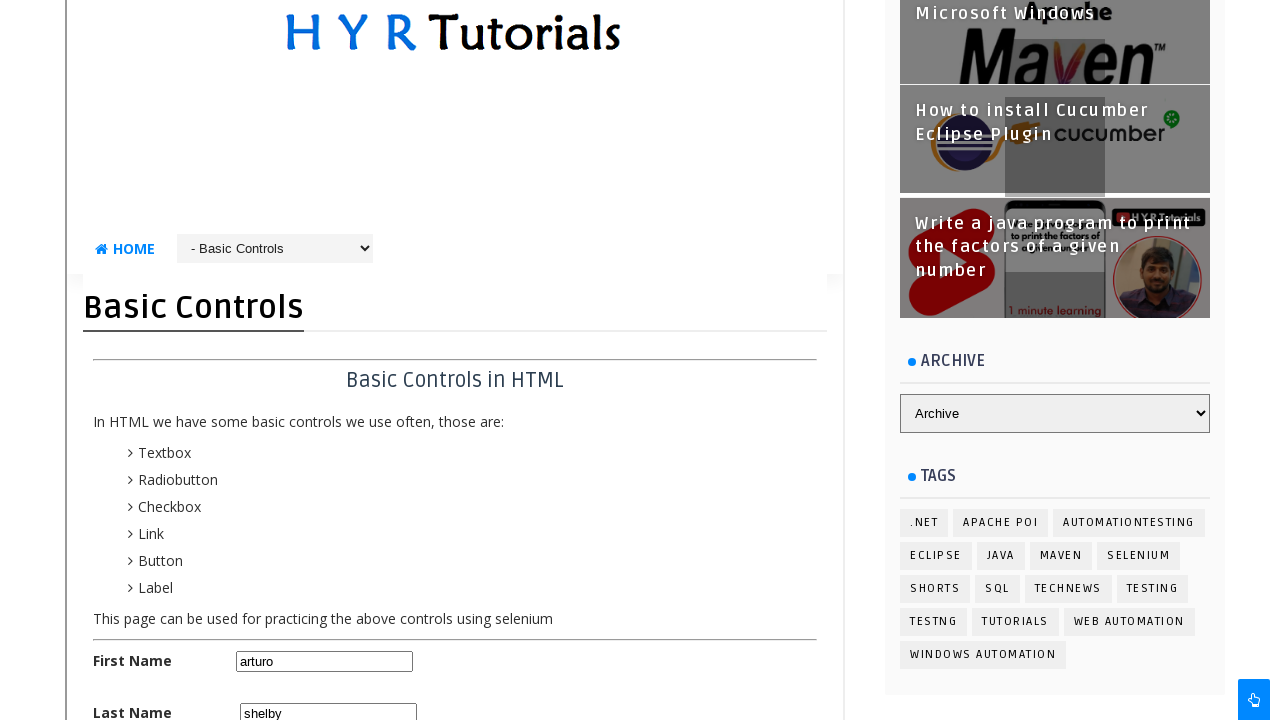